Tests clicking the second checkbox to toggle it off (it starts checked by default)

Starting URL: https://the-internet.herokuapp.com/

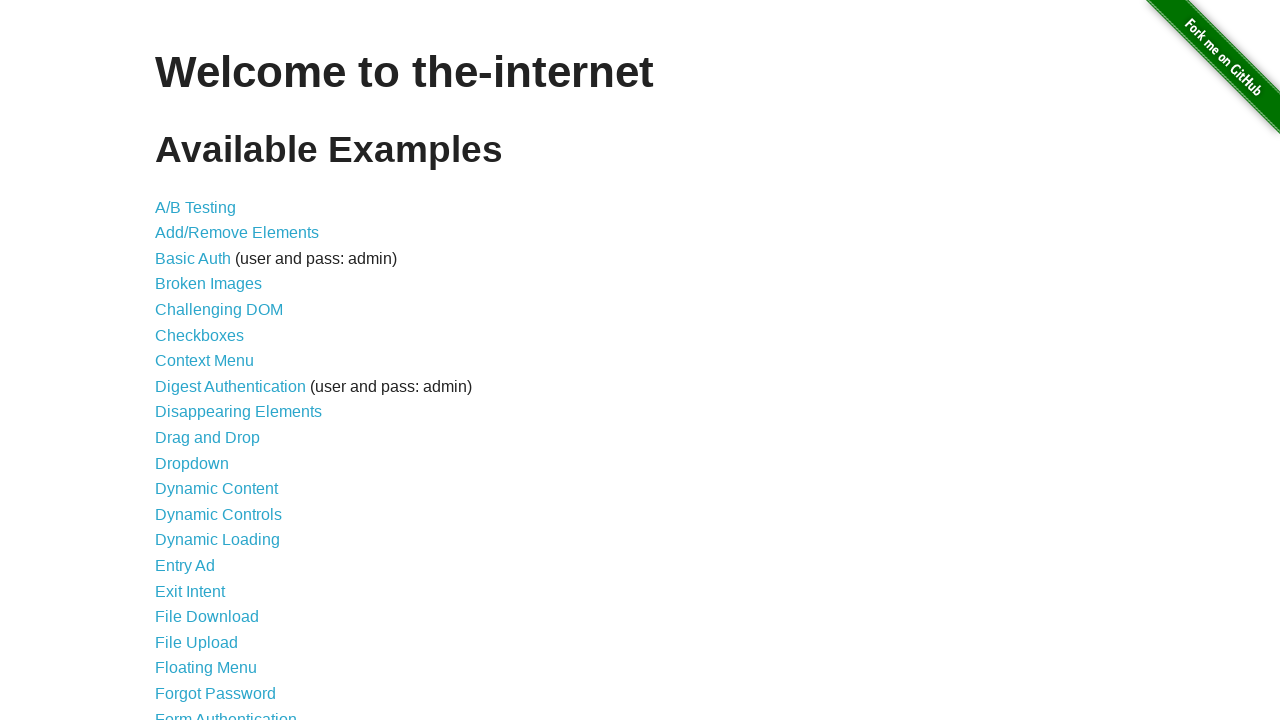

Clicked on Checkboxes link to navigate to checkbox page at (200, 335) on a:has-text('Checkboxes')
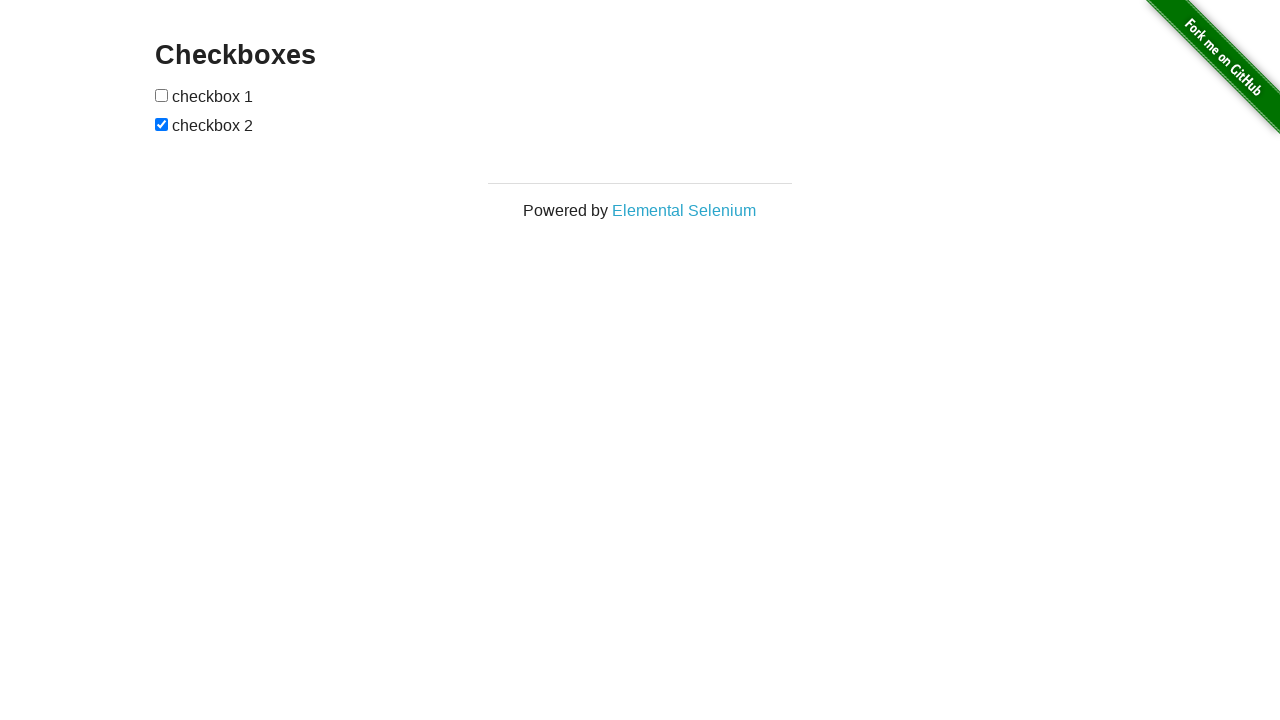

Clicked on the second checkbox to toggle it off at (162, 124) on input[type='checkbox']:nth-of-type(2)
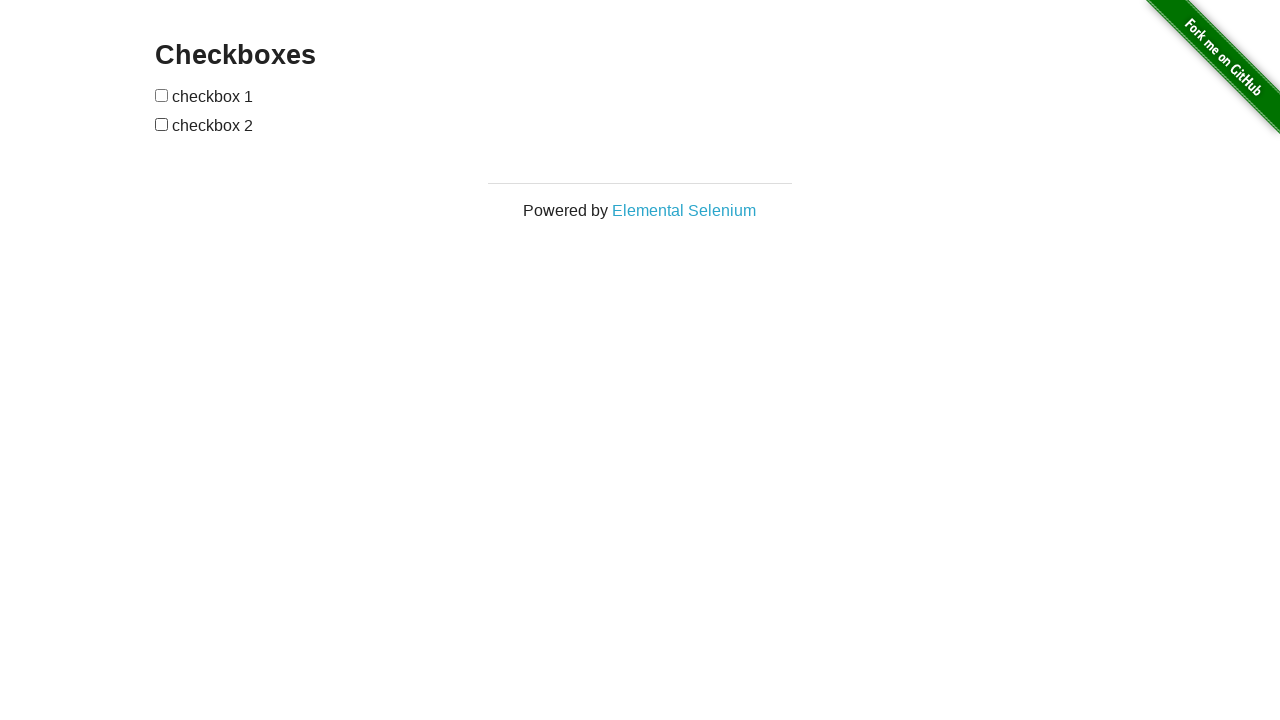

Verified second checkbox is present and state has been toggled
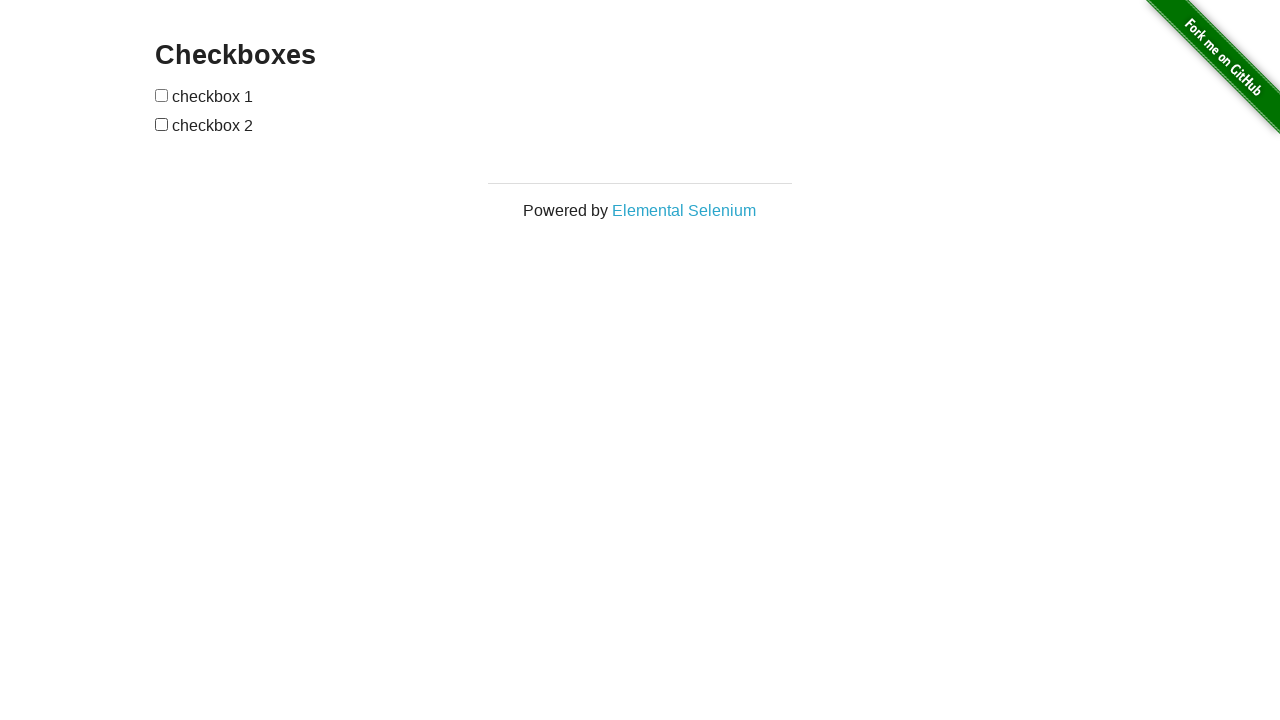

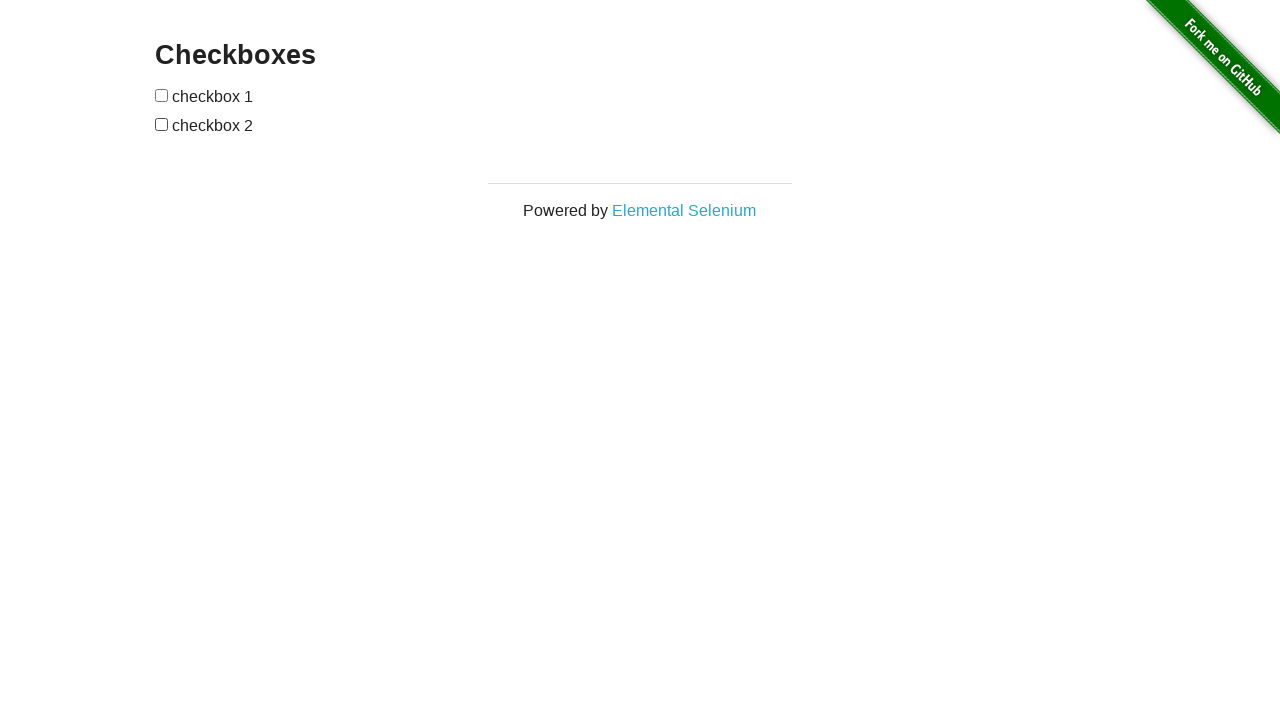